Tests keyboard interactions and clipboard operations by entering text in a current address field, copying it using keyboard shortcuts, and pasting it into the permanent address field

Starting URL: https://demoqa.com/text-box

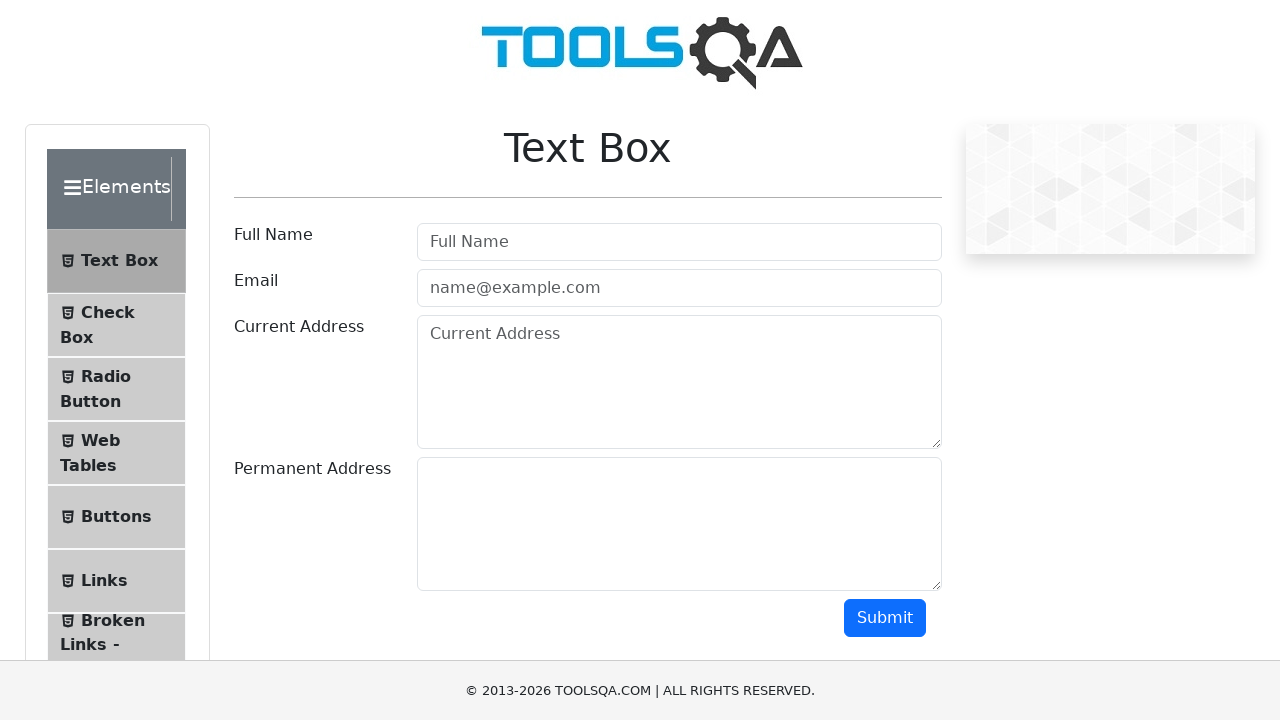

Located current address field
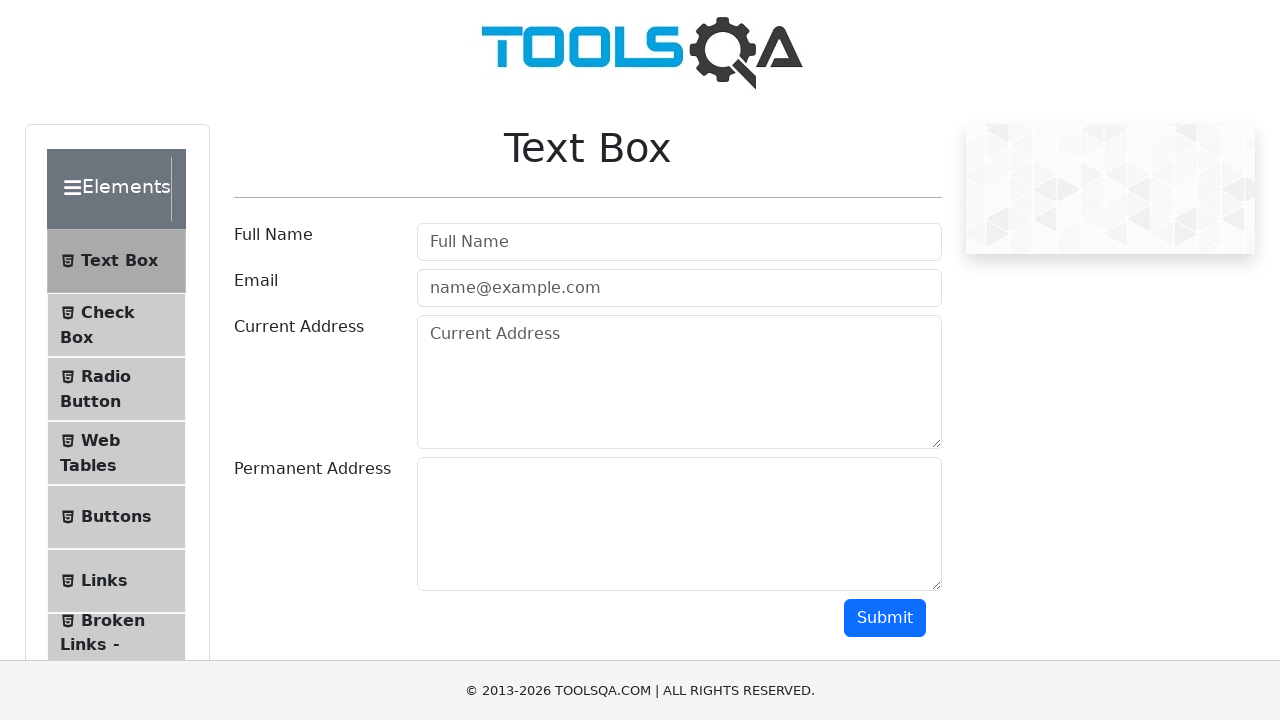

Located permanent address field
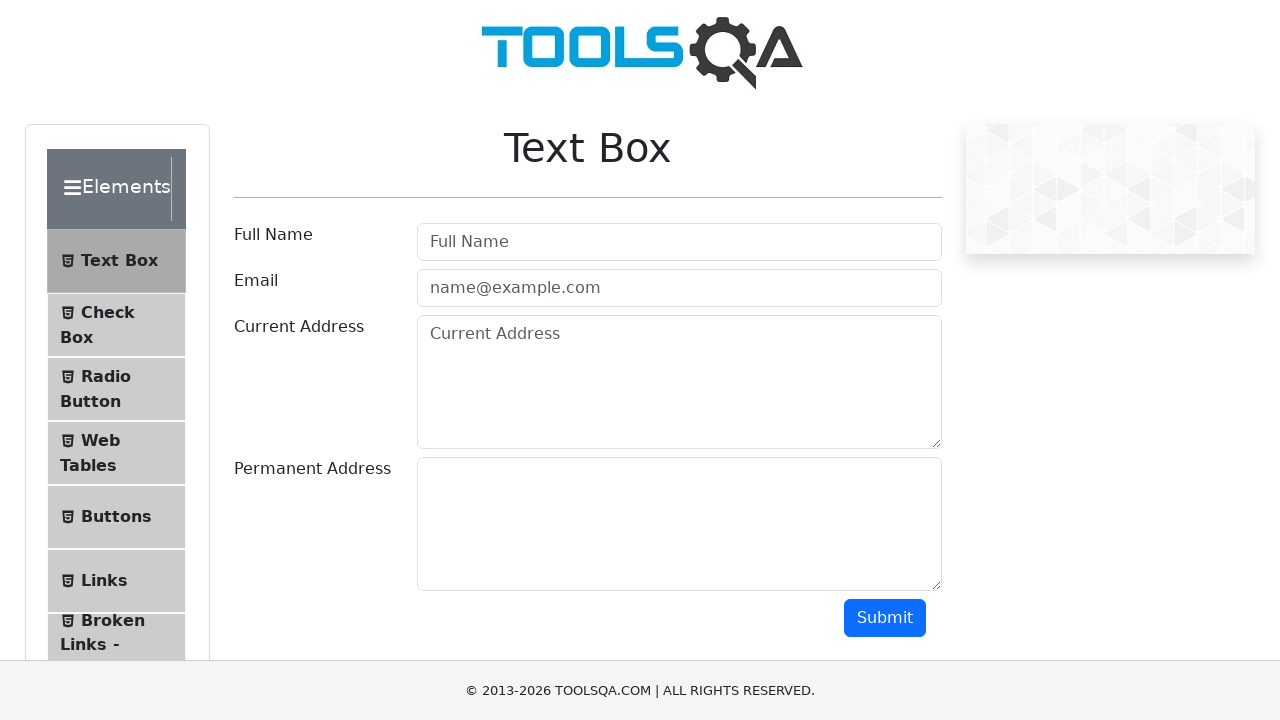

Entered 'pune' in current address field on #currentAddress
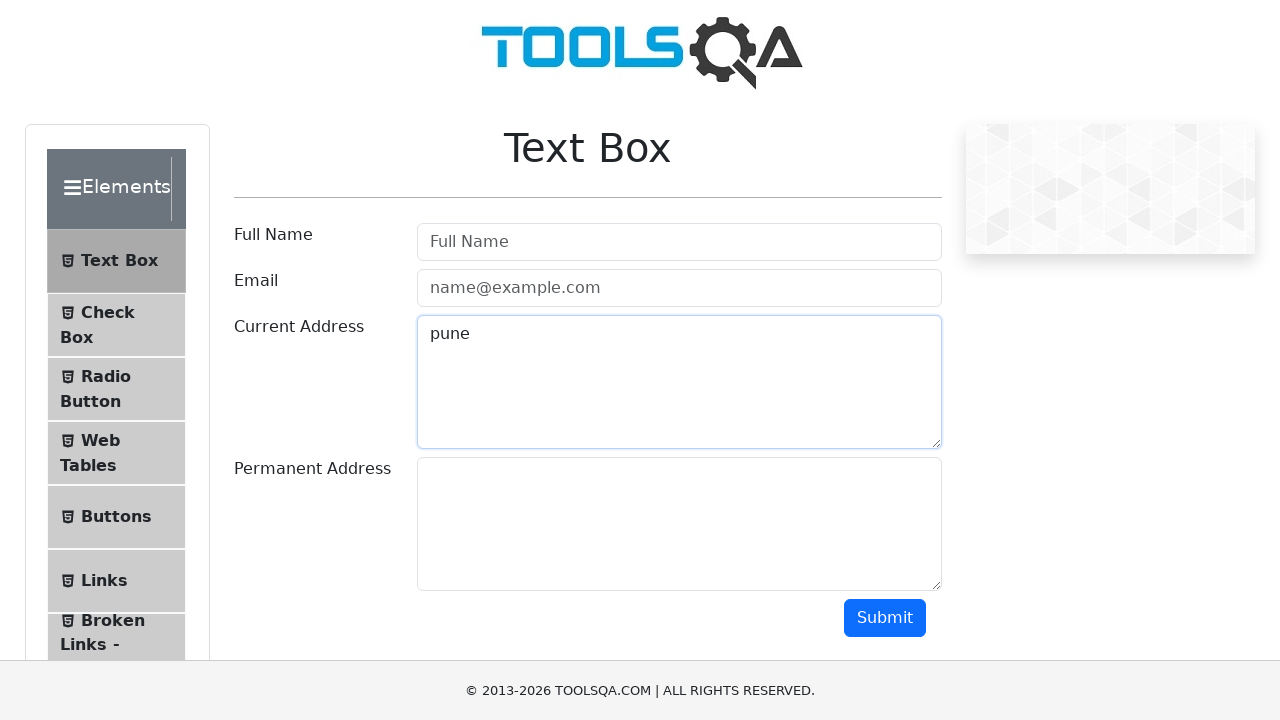

Focused on current address field on #currentAddress
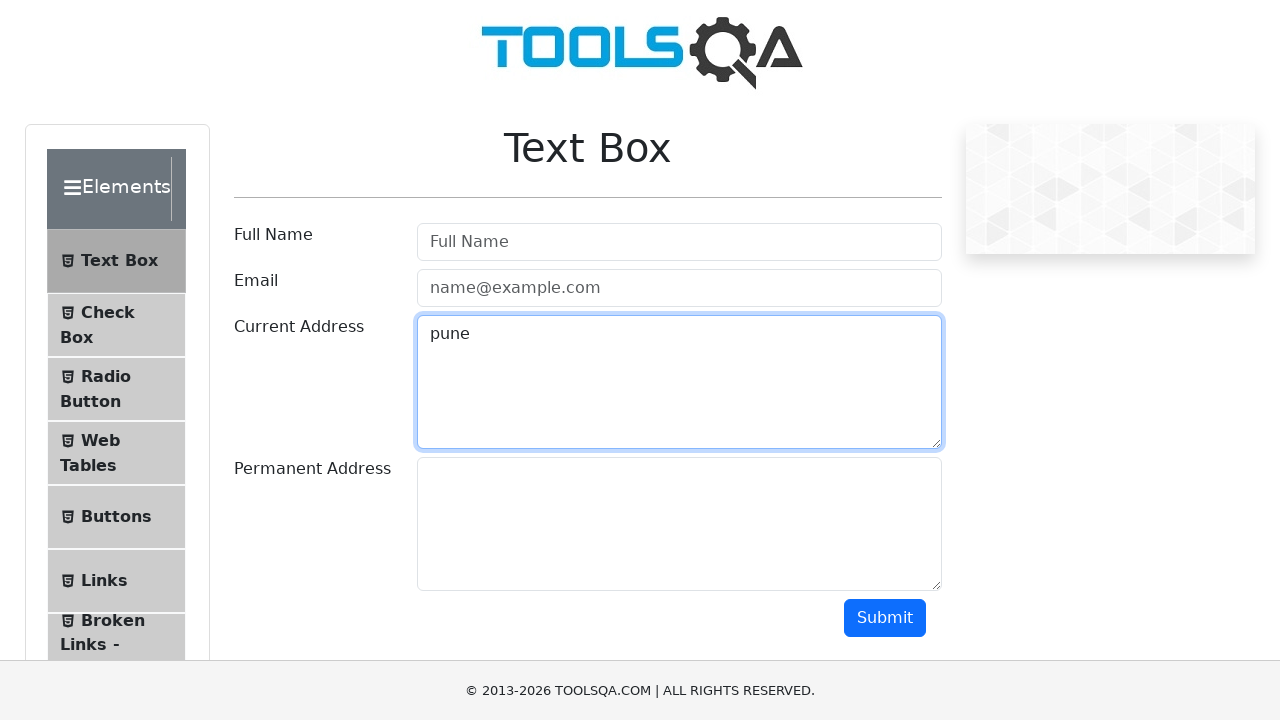

Selected all text in current address field using Ctrl+A
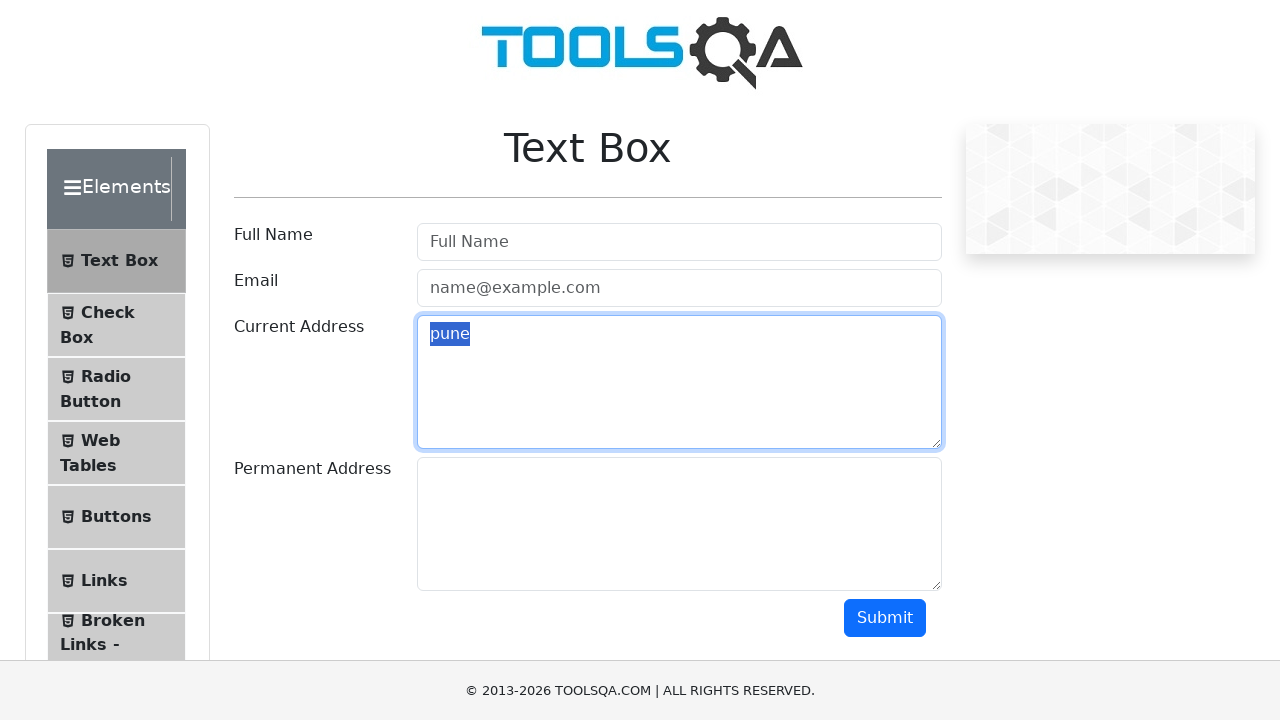

Copied selected text from current address field using Ctrl+C
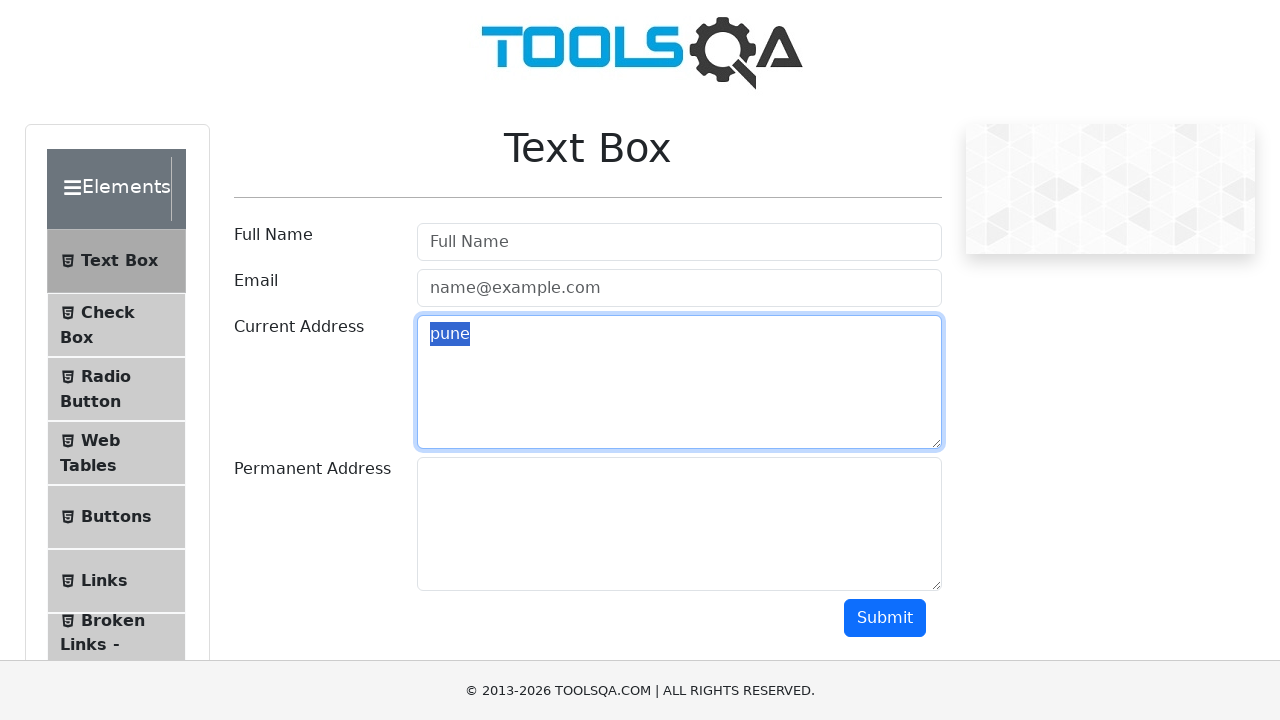

Pressed Tab to move focus to permanent address field
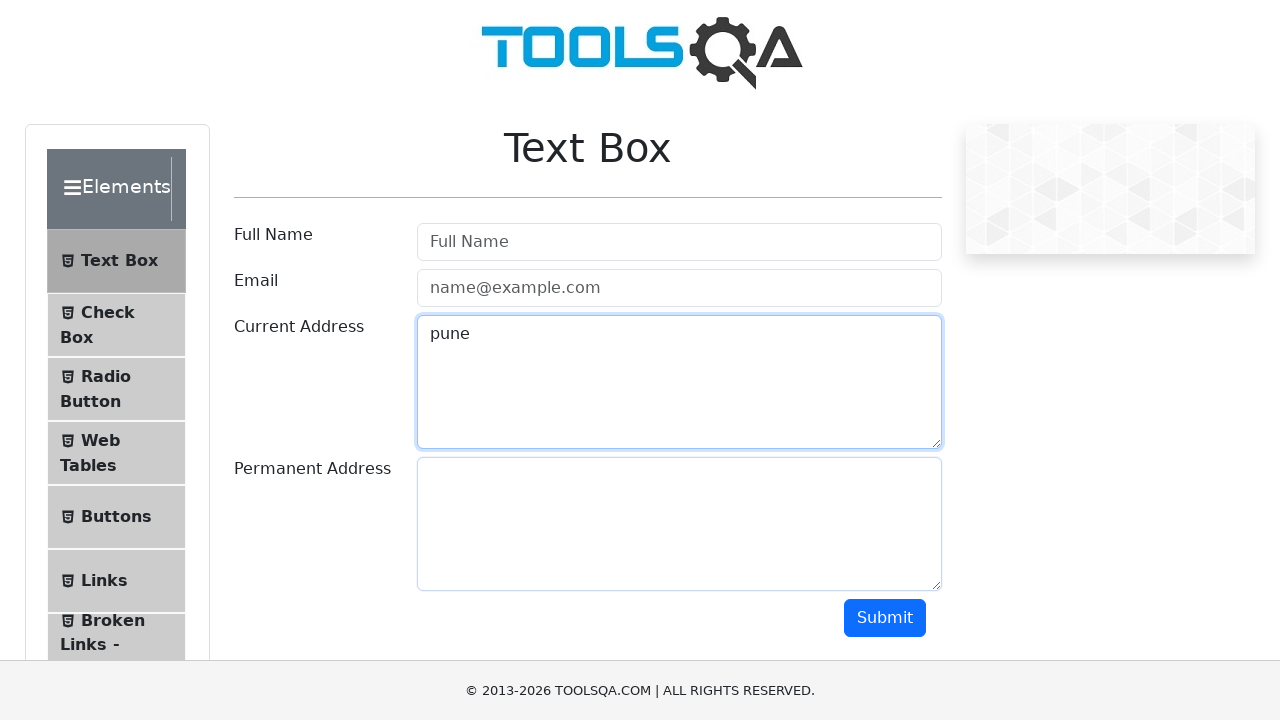

Pasted copied text into permanent address field using Ctrl+V
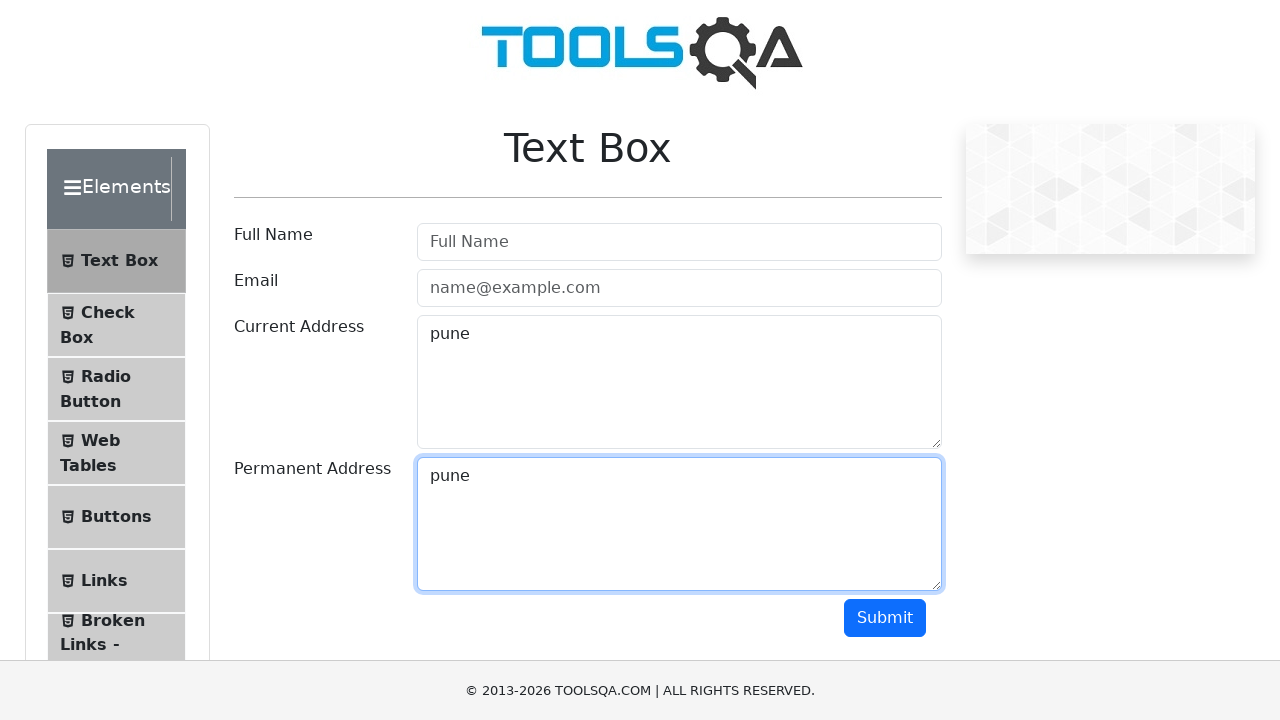

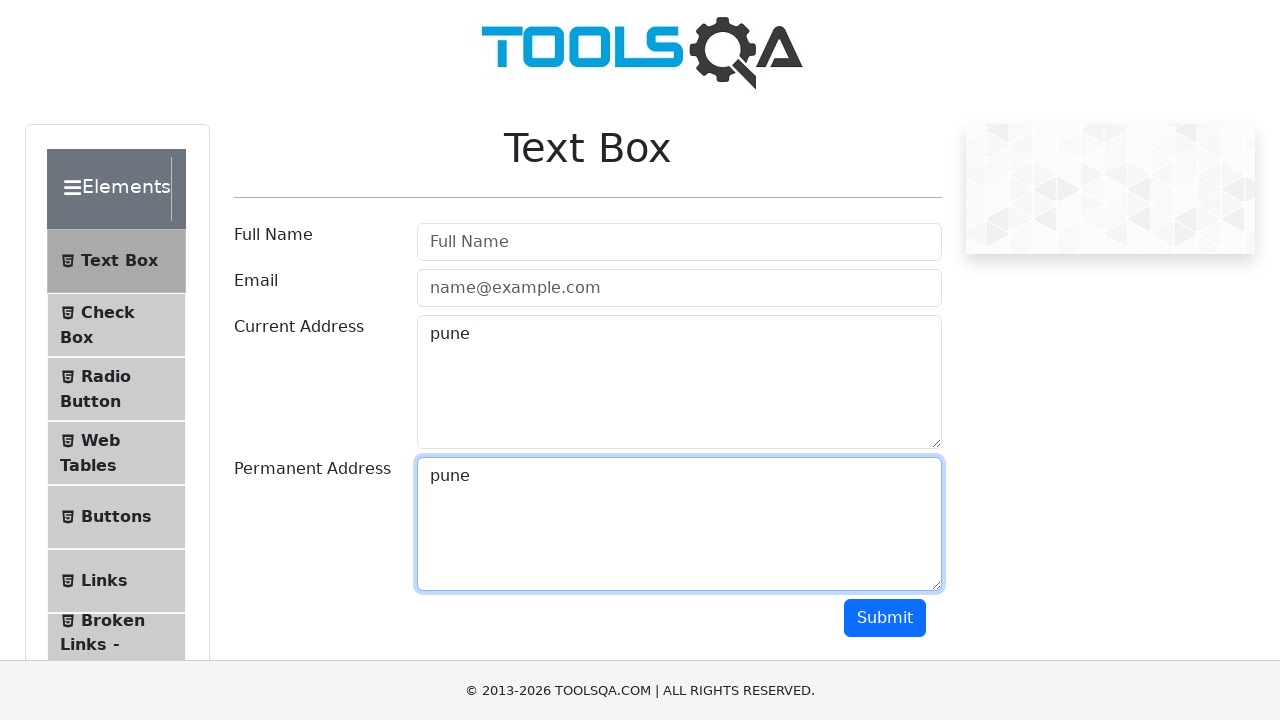